Clicks on a vendor filter checkbox (OnePlus) and verifies that all expected product names are displayed in the results

Starting URL: https://bstackdemo.com/

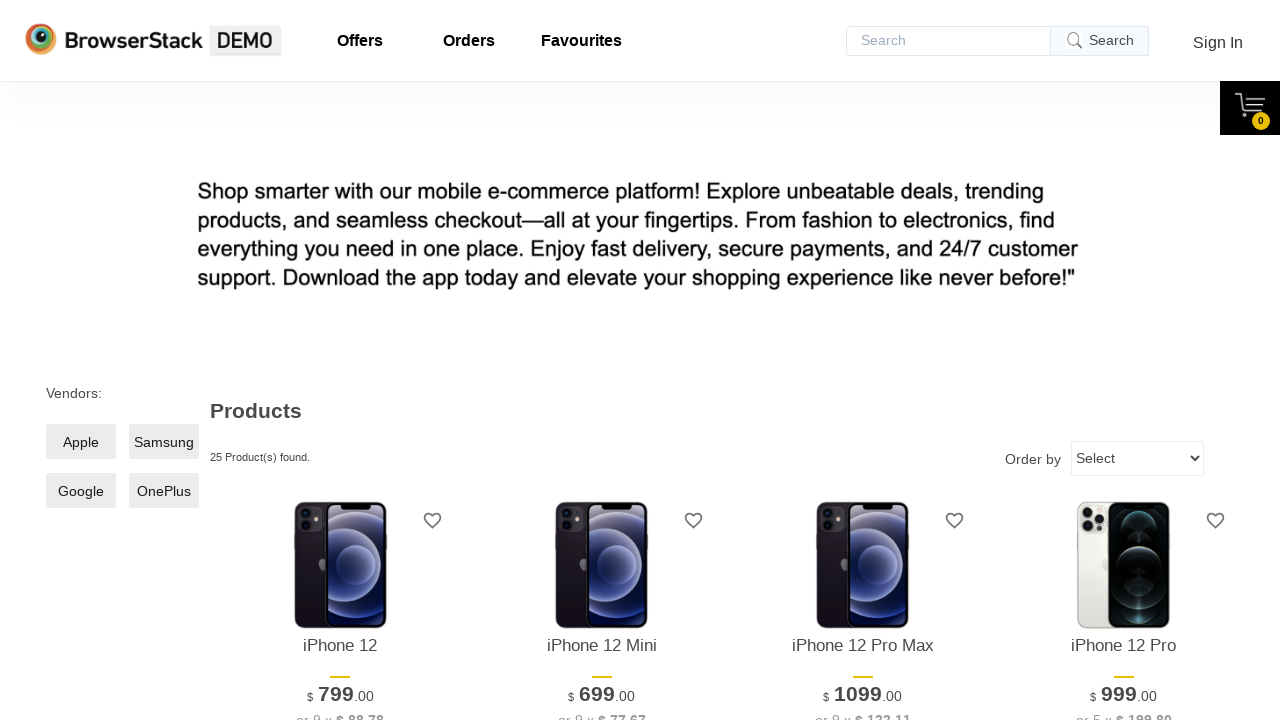

Waited for vendor checkboxes to load
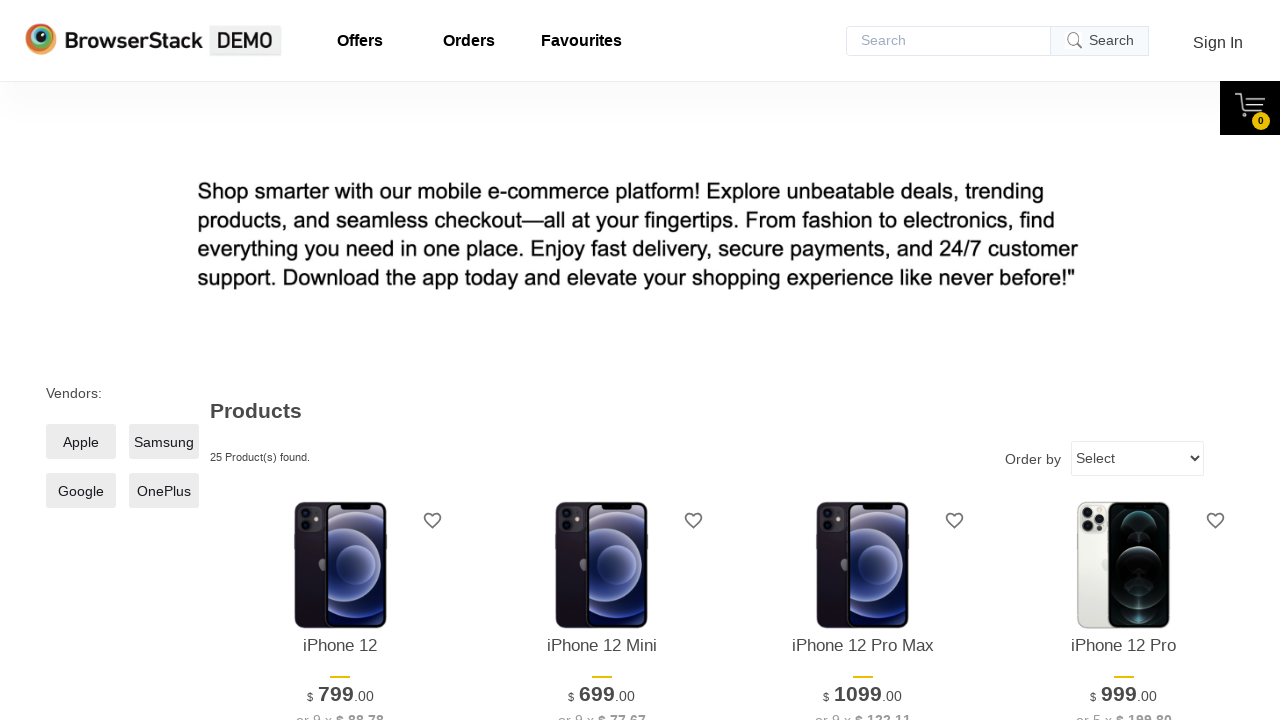

Retrieved all vendor checkbox elements
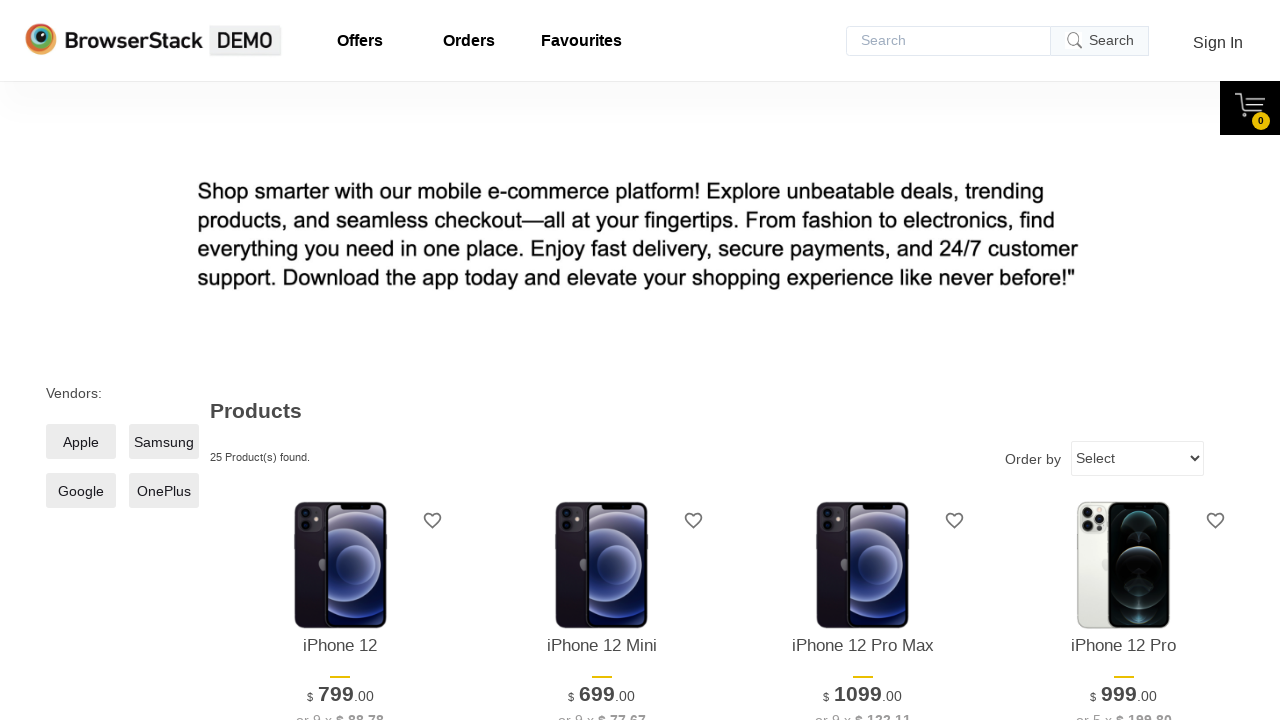

Clicked OnePlus vendor filter checkbox at (164, 491) on .checkmark >> nth=3
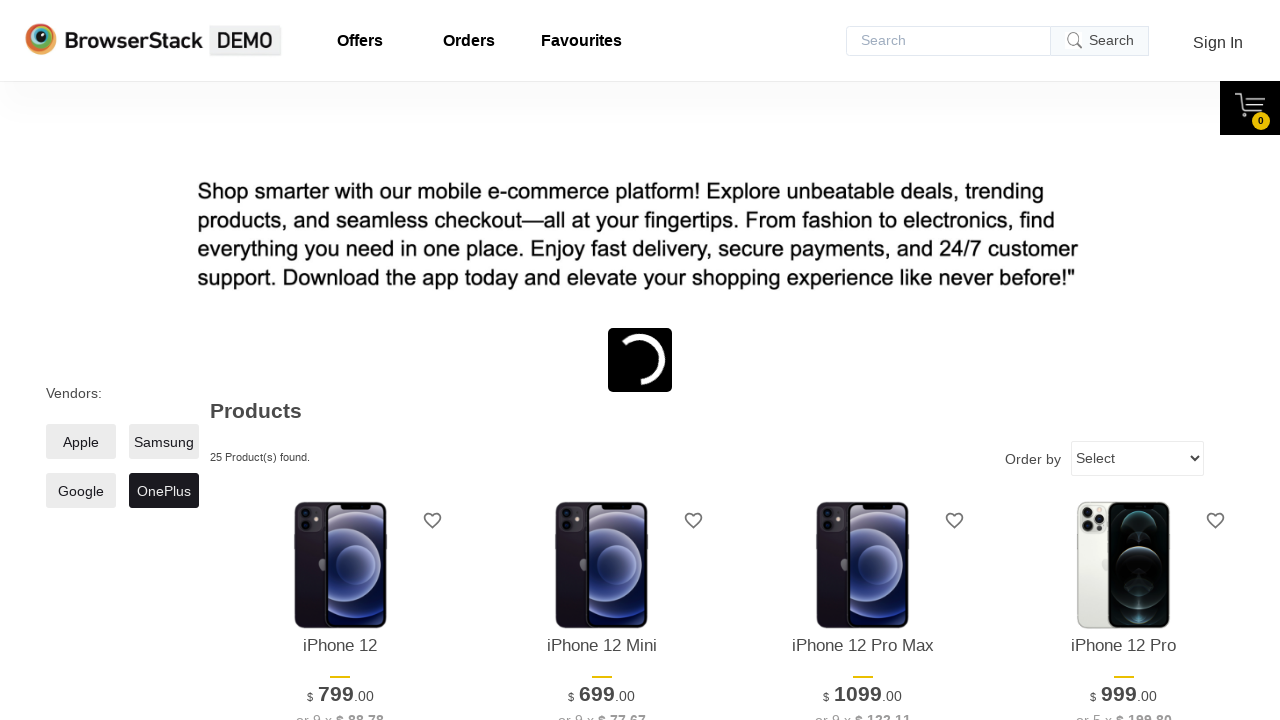

Waited 3 seconds for products to load after filter applied
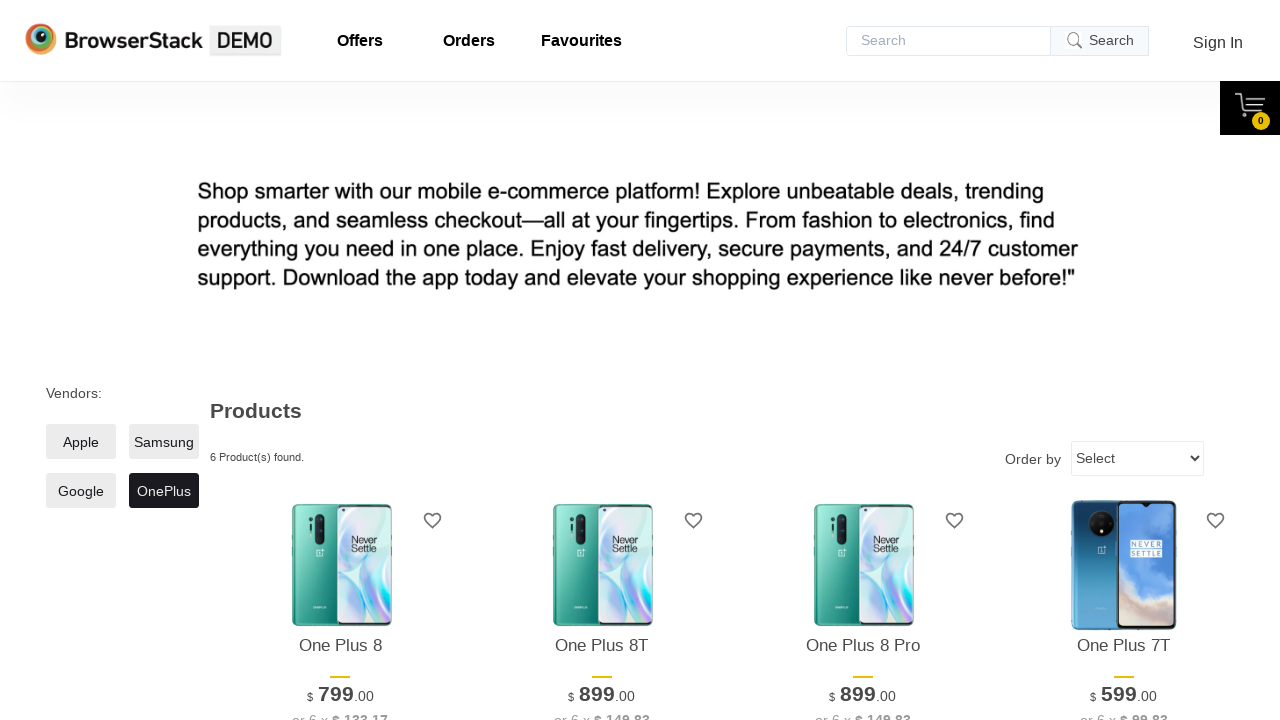

Retrieved all displayed product title elements
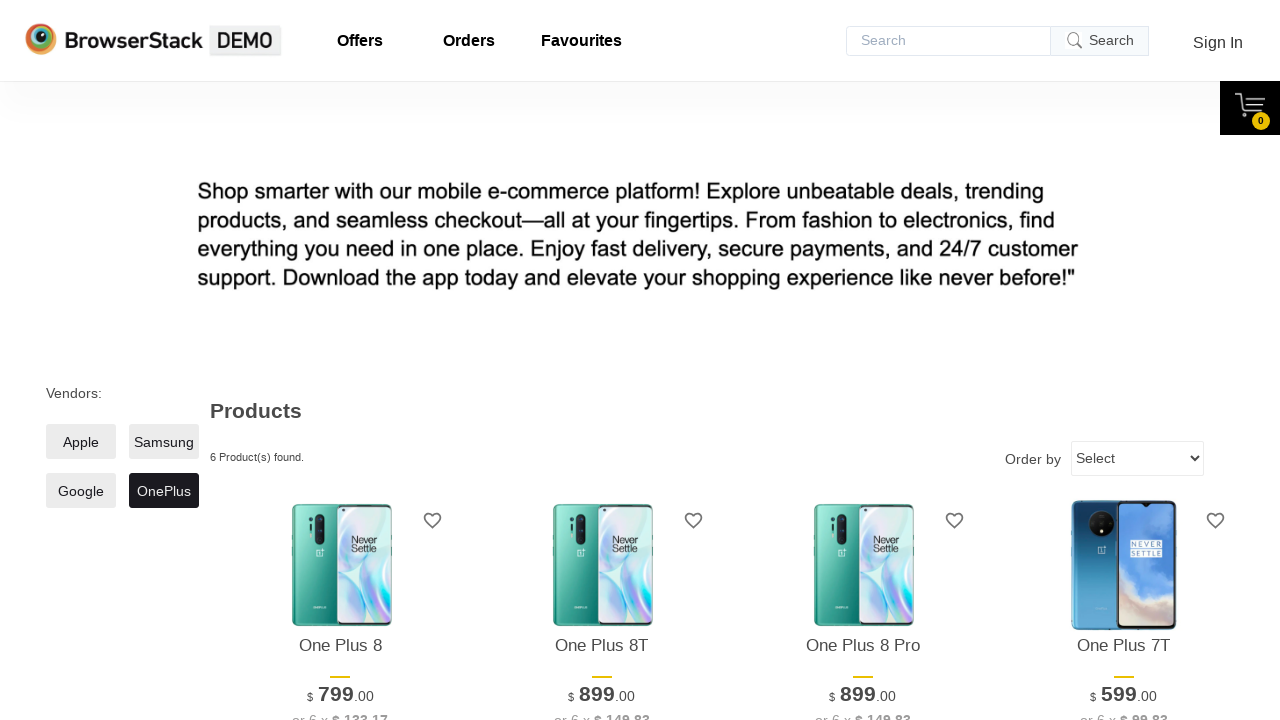

Extracted 6 product names from display
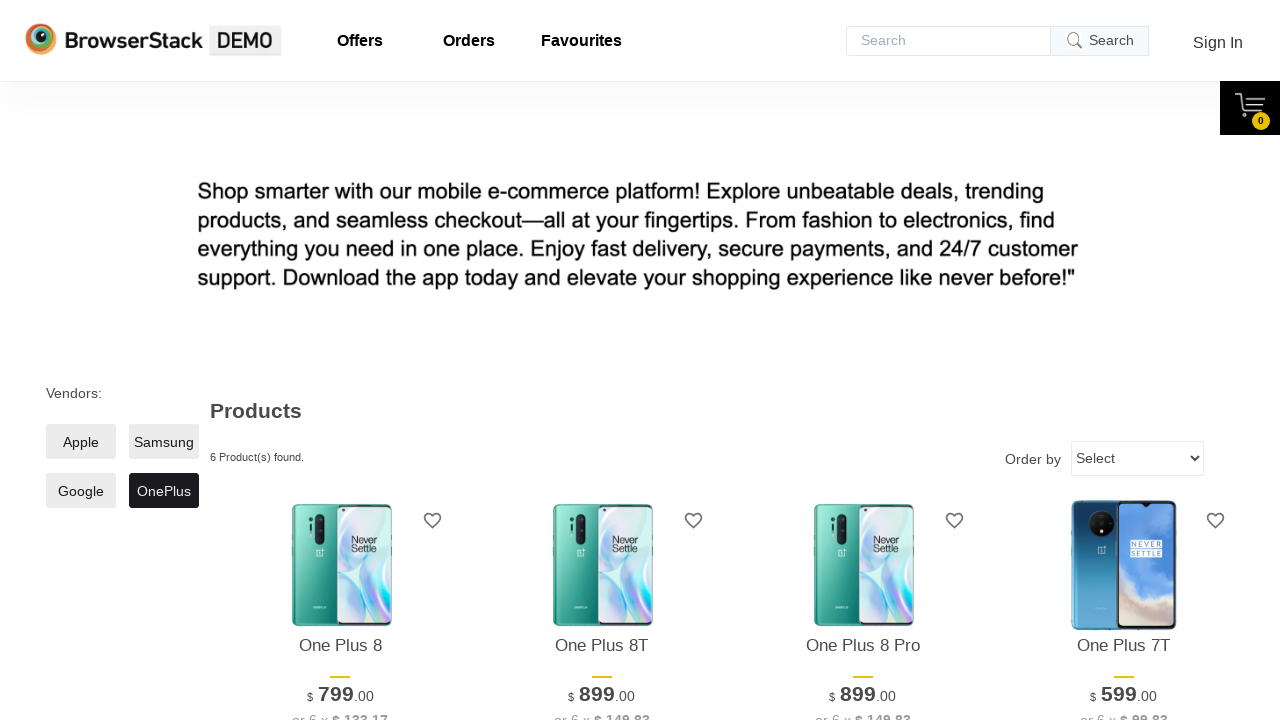

Verified product count matches expected (6 products)
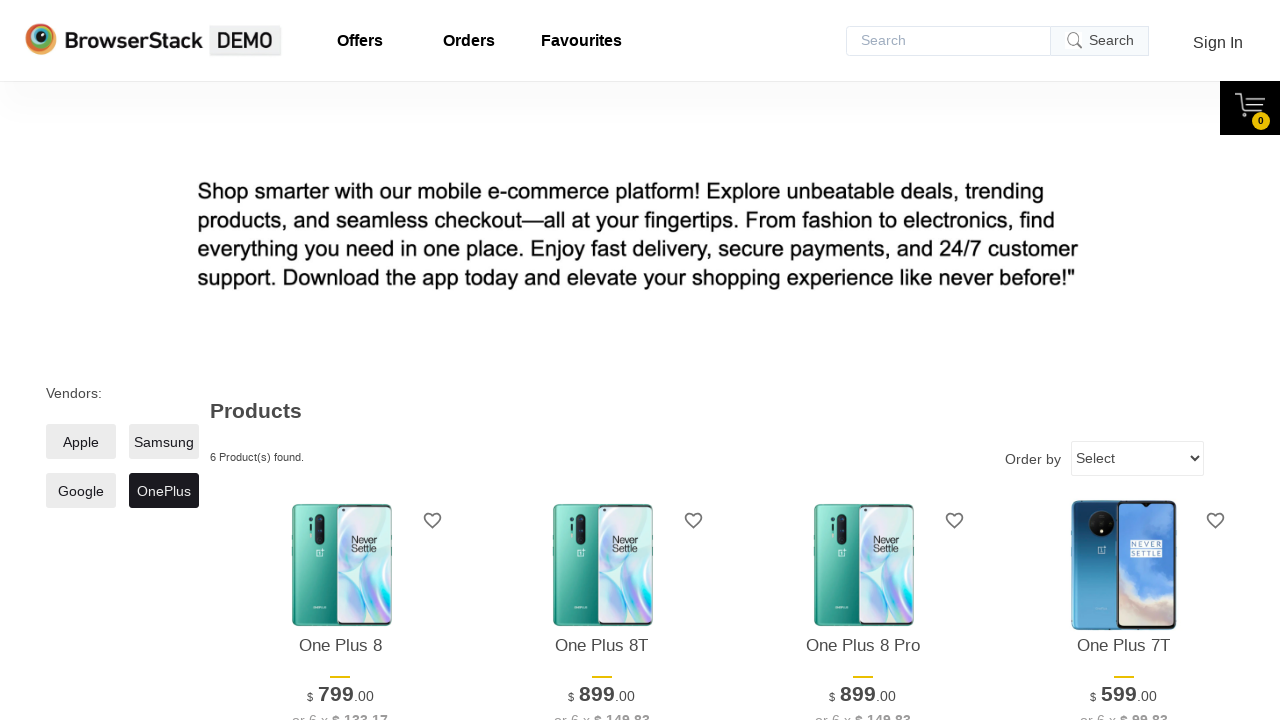

Verified all 6 expected OnePlus products are present in results
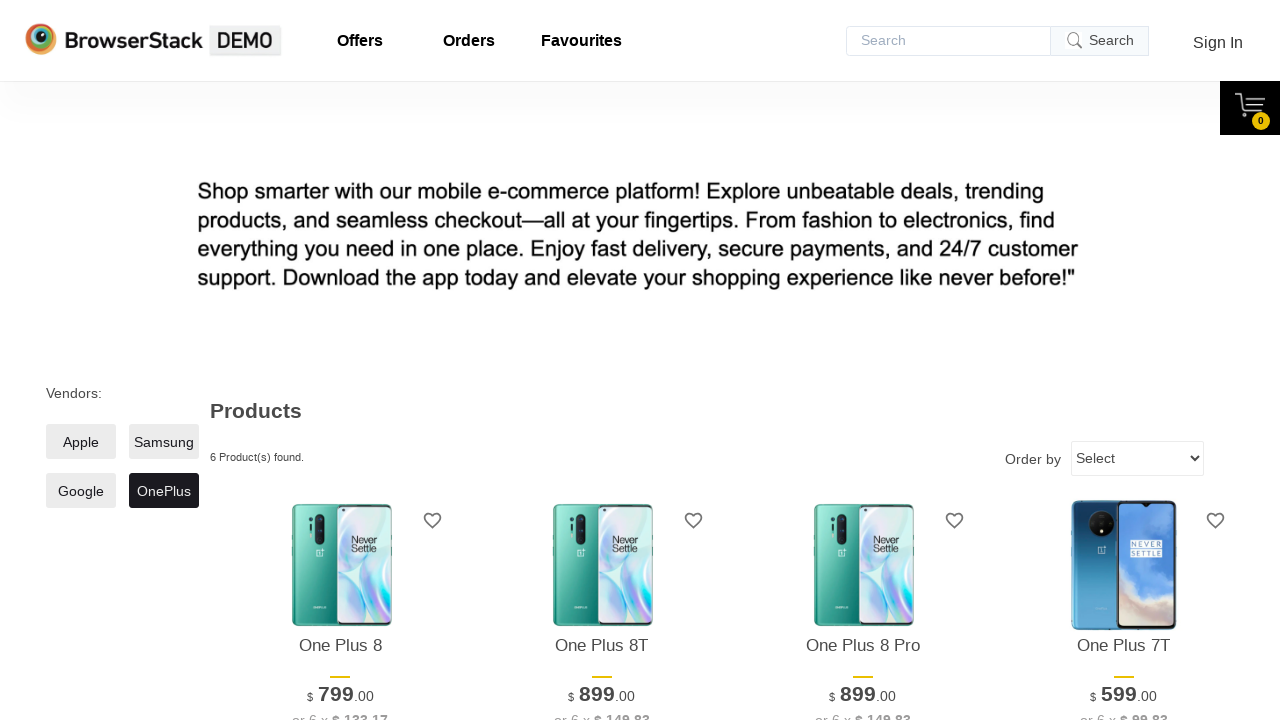

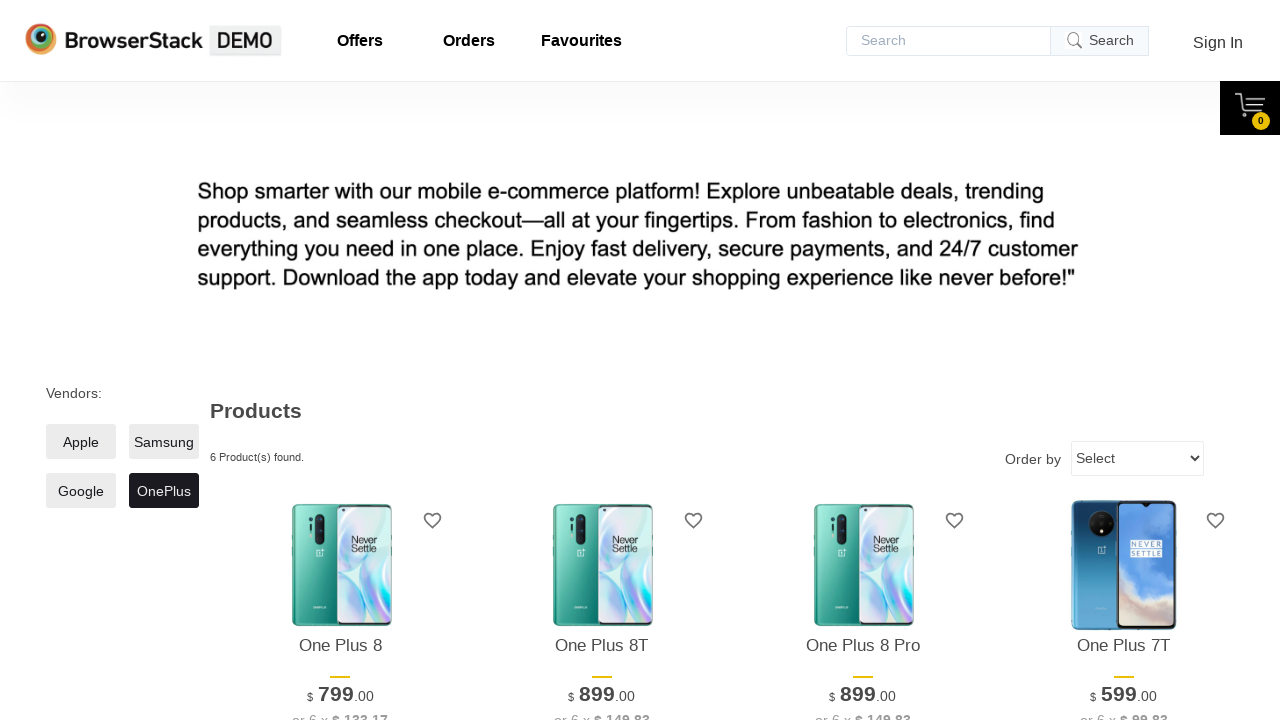